Tests a registration form by filling in first name, last name, and email fields, then submitting the form and verifying the success message.

Starting URL: http://suninjuly.github.io/registration1.html

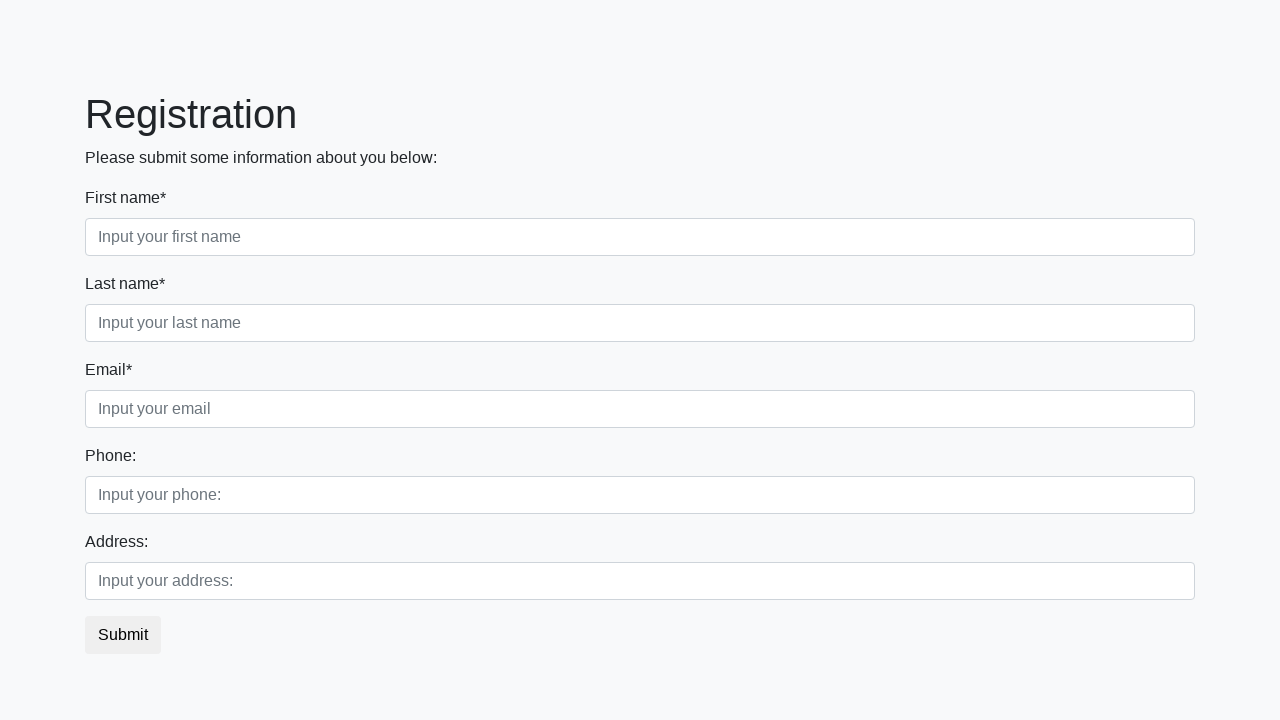

Filled first name field with 'Ivan' on input.first[required]
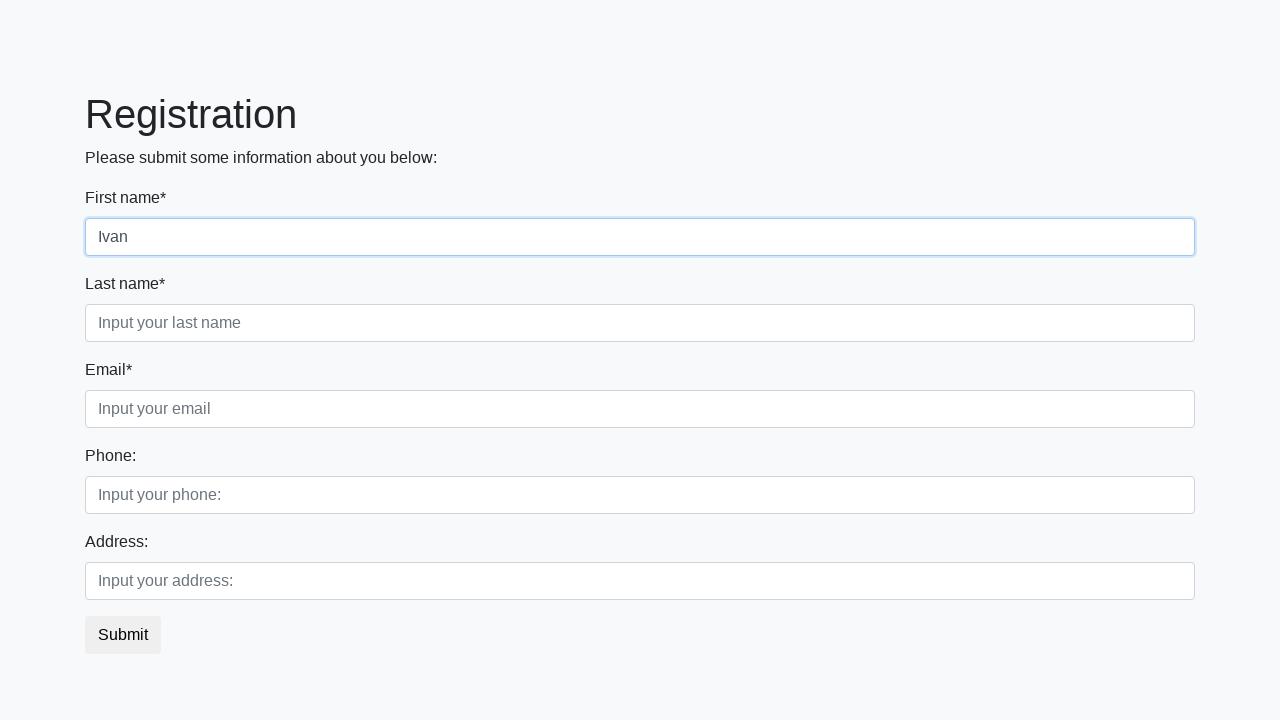

Filled last name field with 'Petrov' on input.second[required]
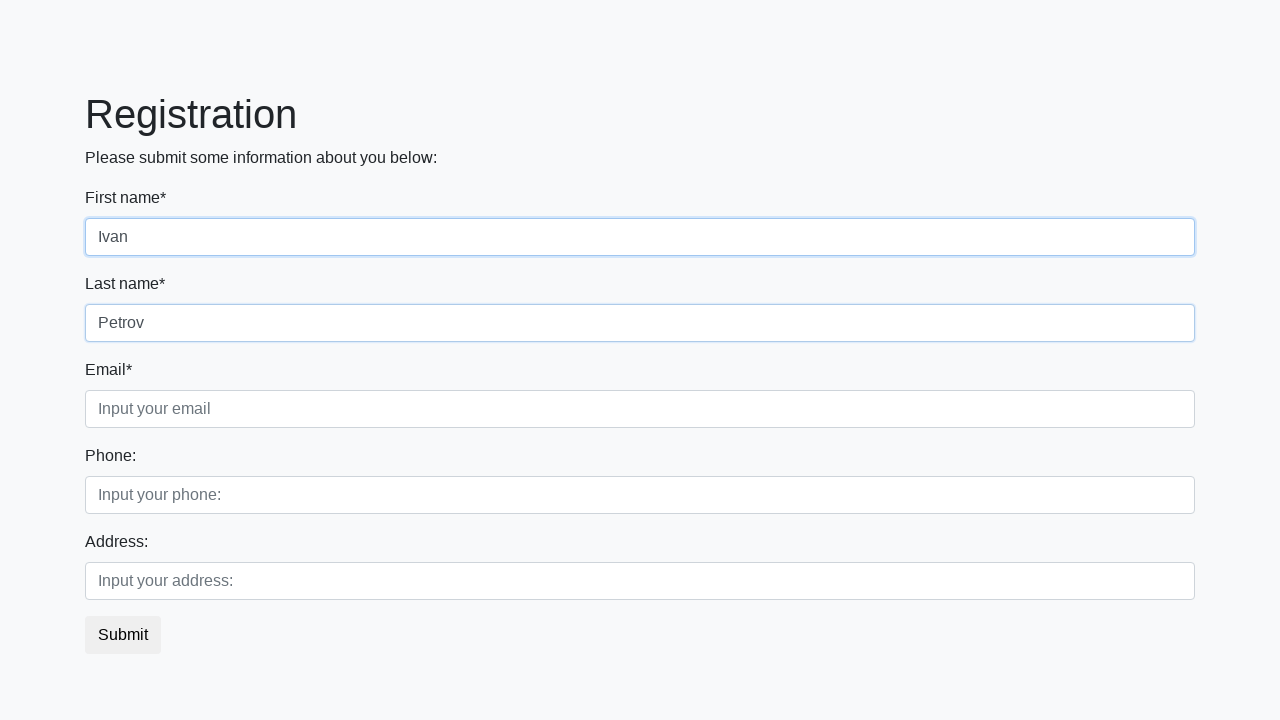

Filled email field with 'asdad@mail.ru' on input.third[required]
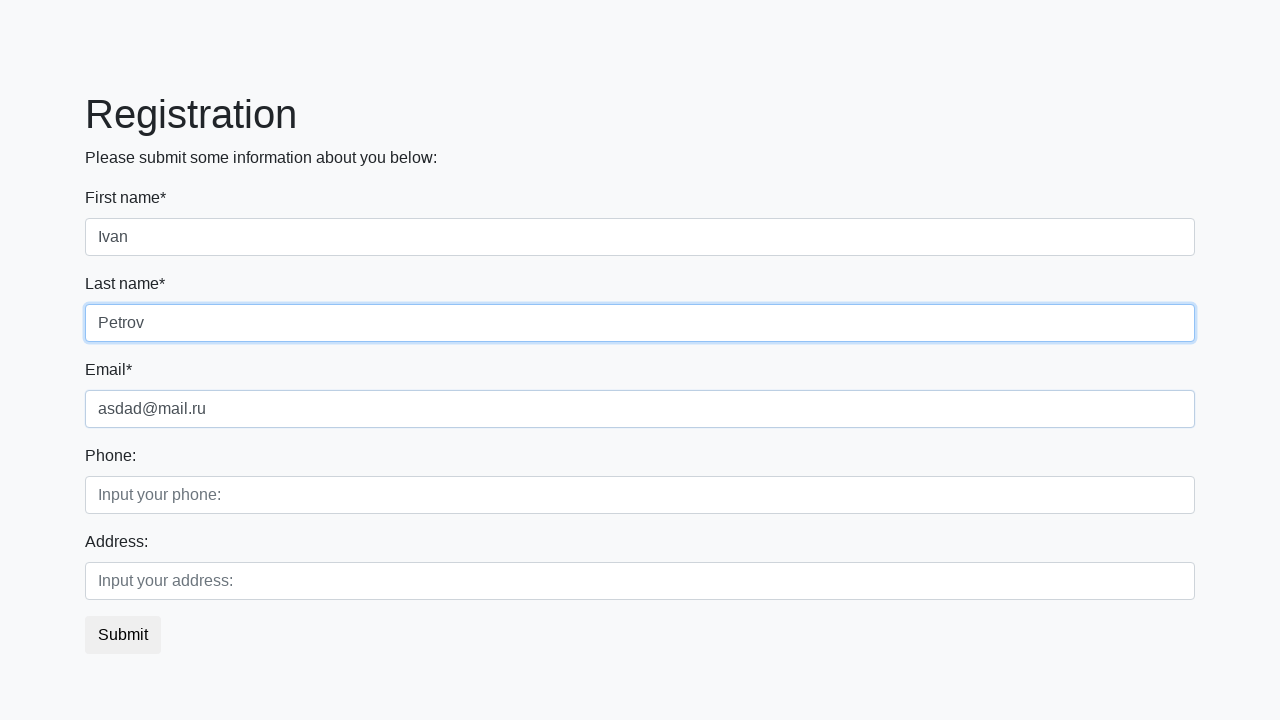

Clicked submit button to register at (123, 635) on button.btn
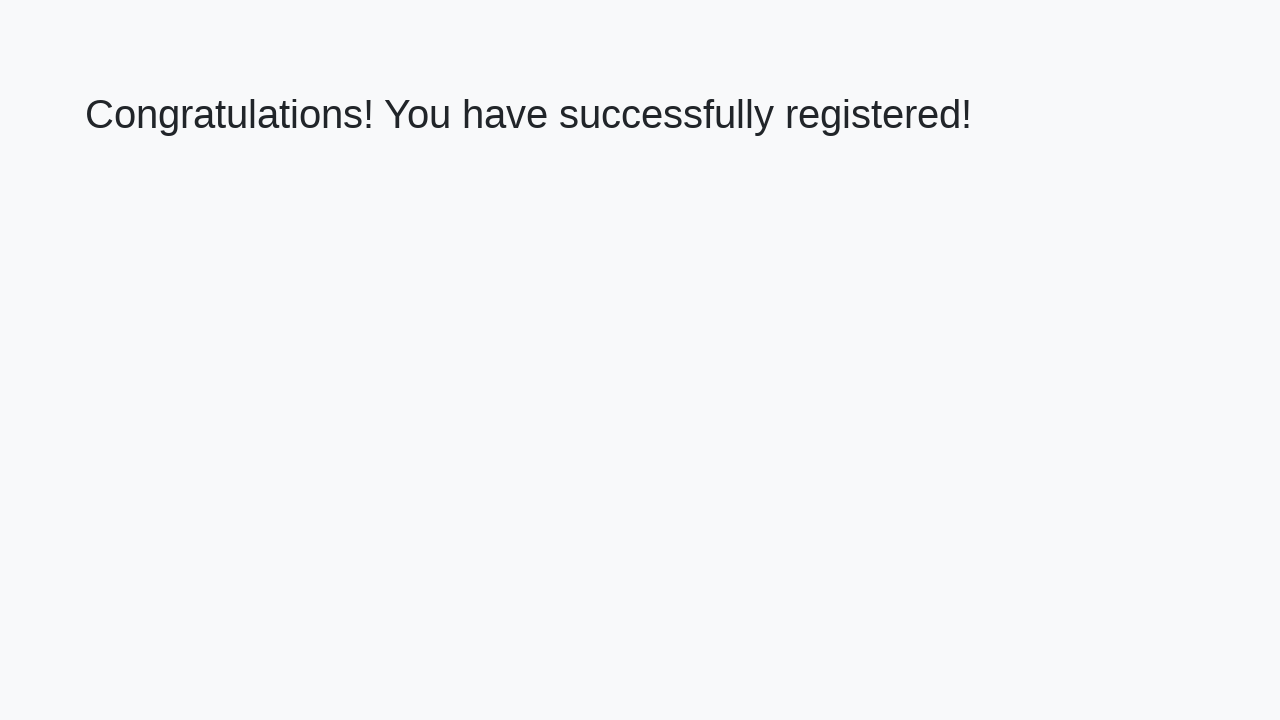

Success message element loaded
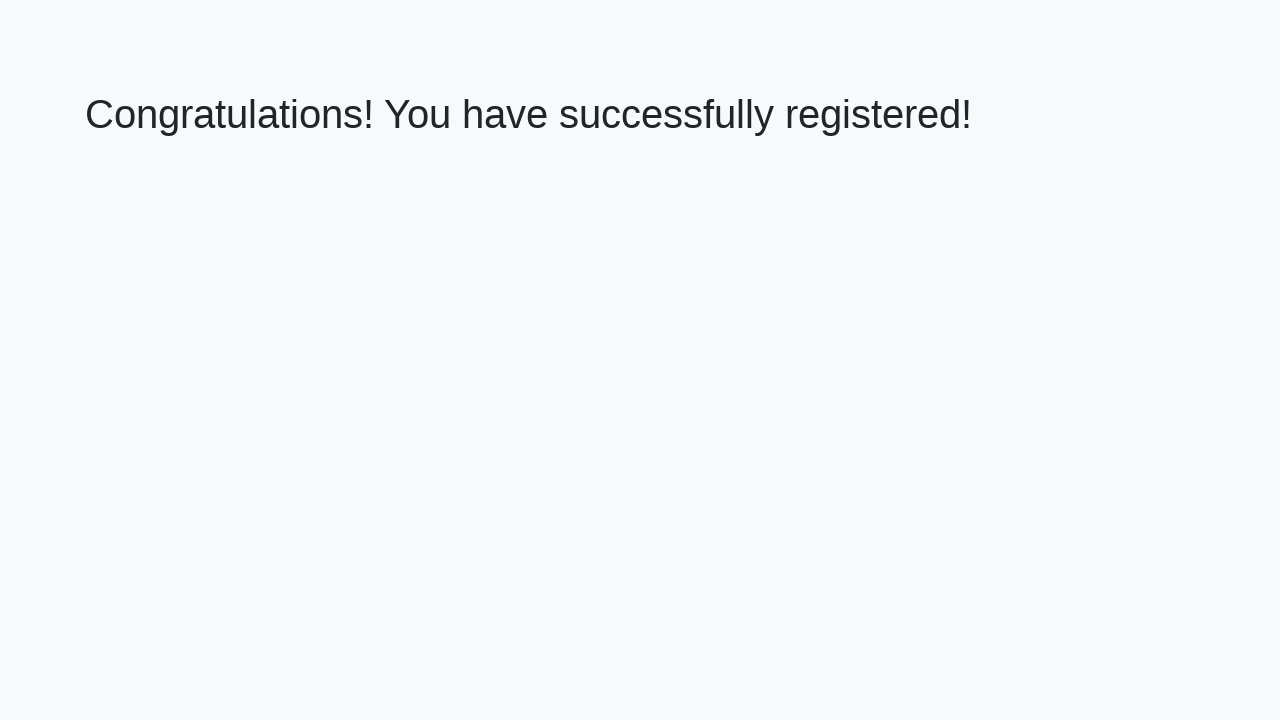

Retrieved success message text
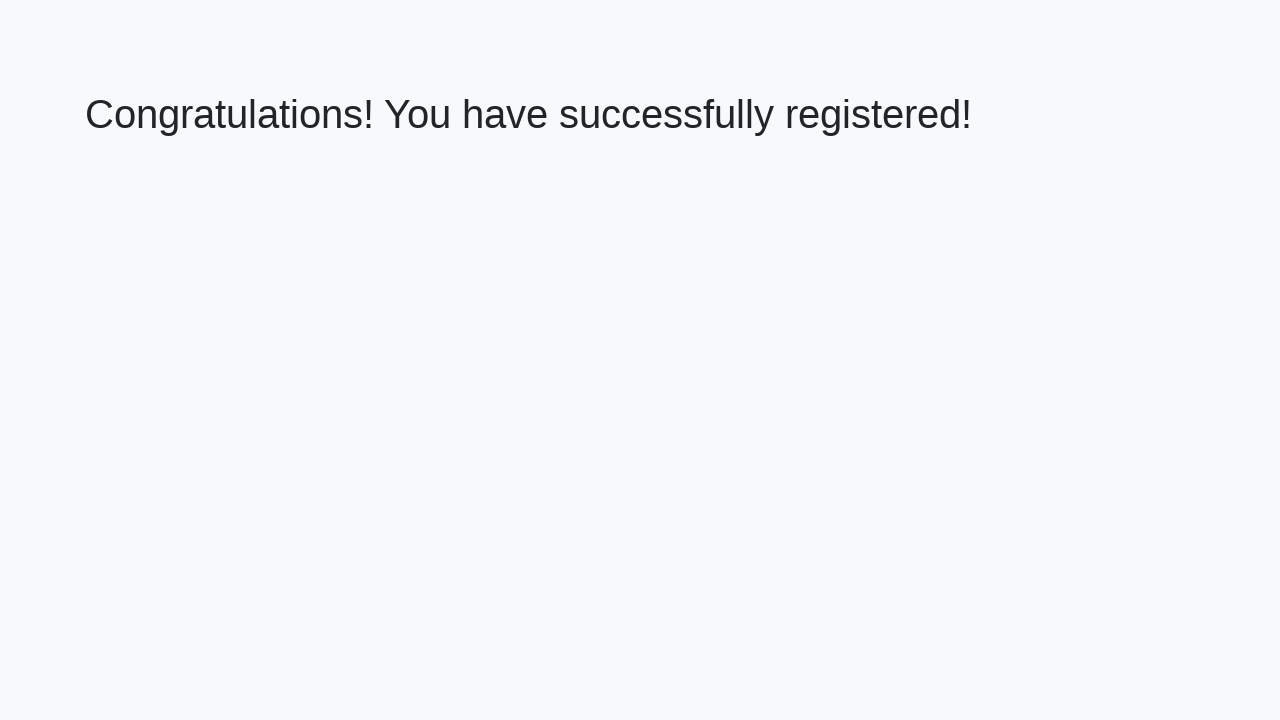

Verified success message: 'Congratulations! You have successfully registered!'
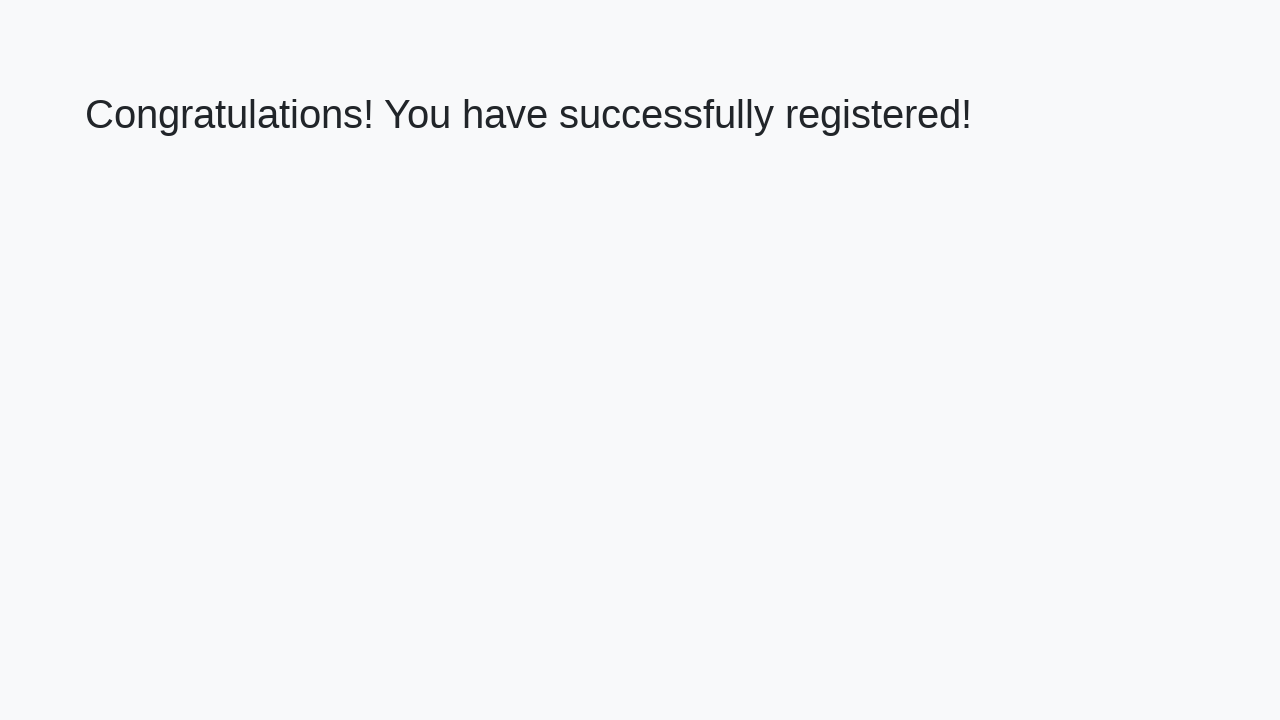

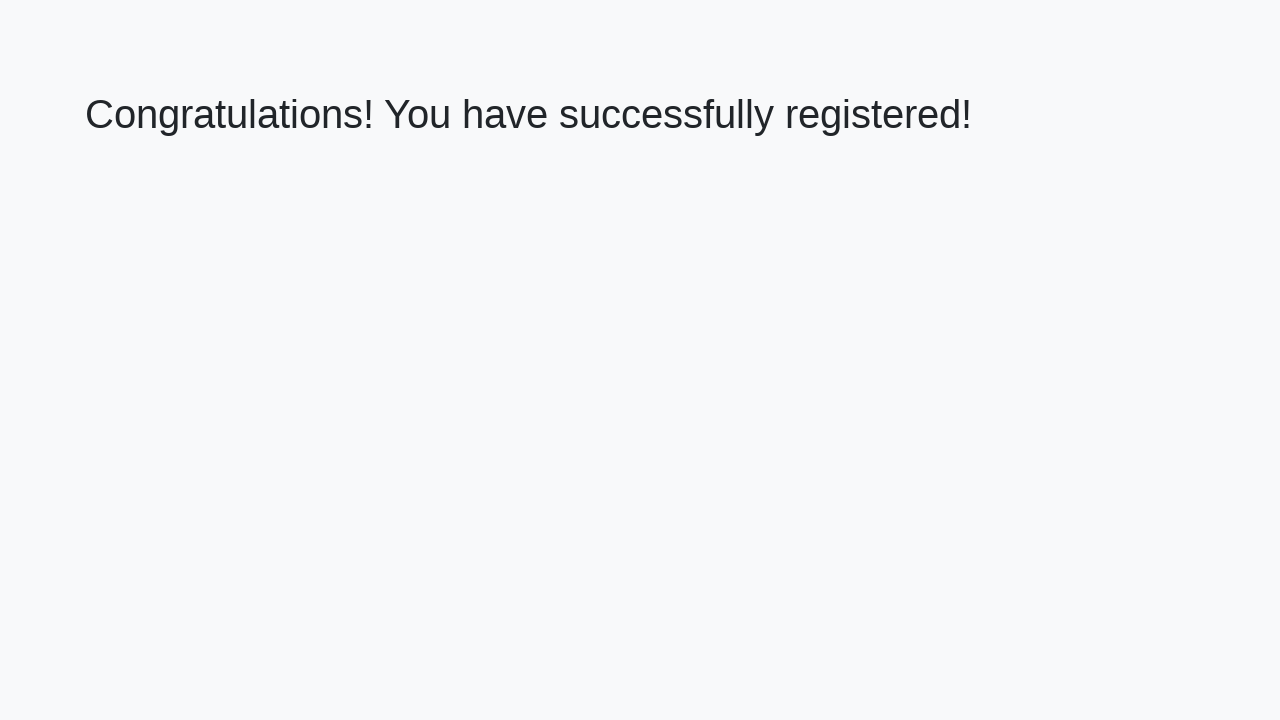